Tests opting out of A/B tests by forging an Optimizely opt-out cookie after visiting the page, then refreshing to verify the opt-out was successful.

Starting URL: http://the-internet.herokuapp.com/abtest

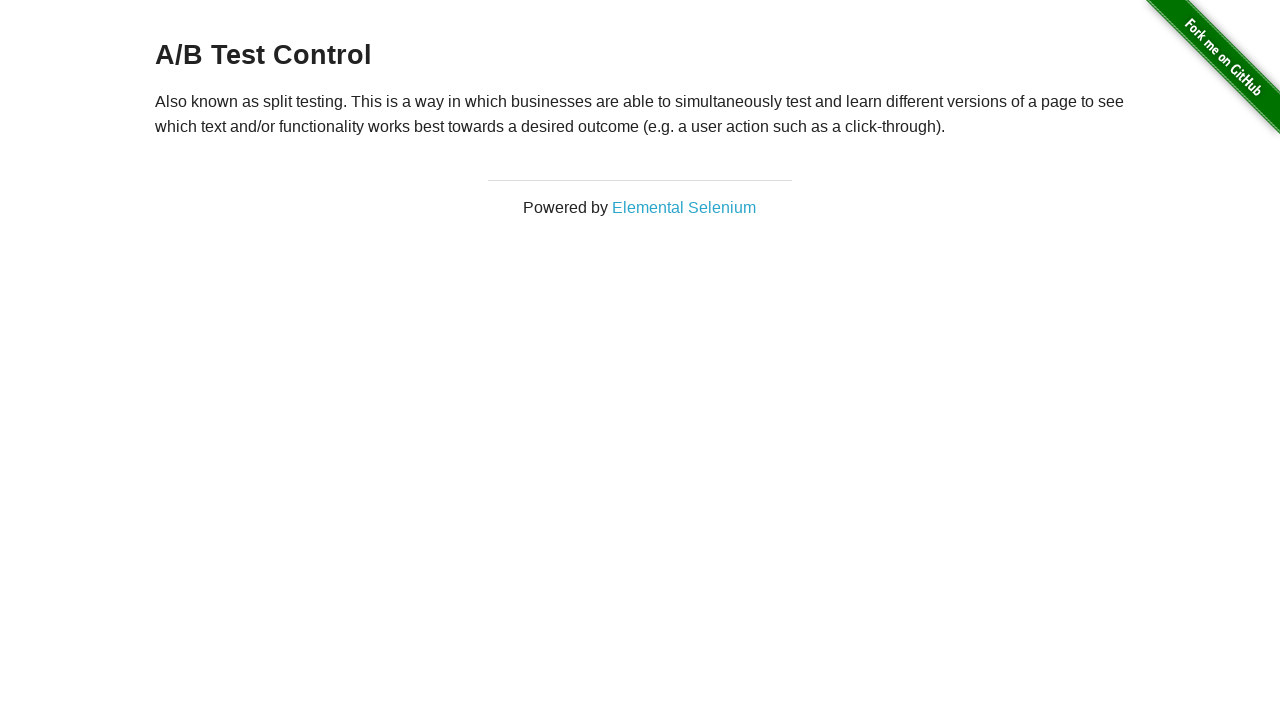

Located h3 heading element
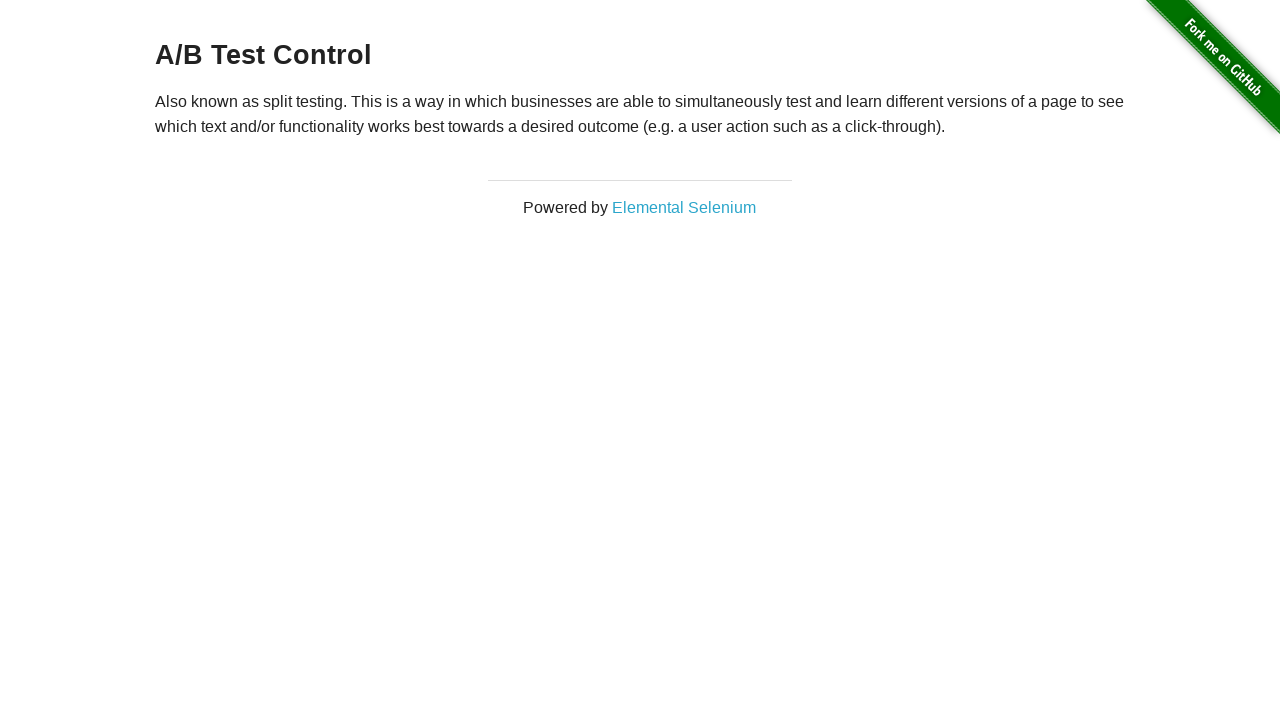

Retrieved heading text content
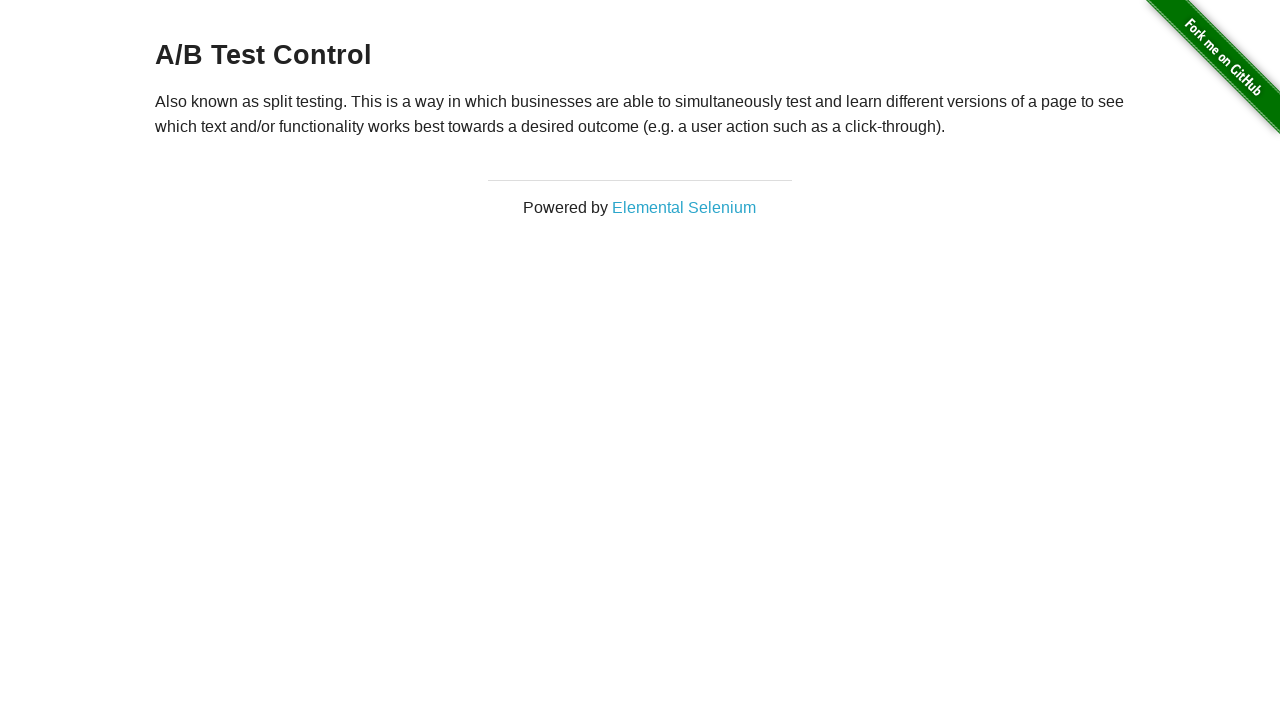

Added Optimizely opt-out cookie
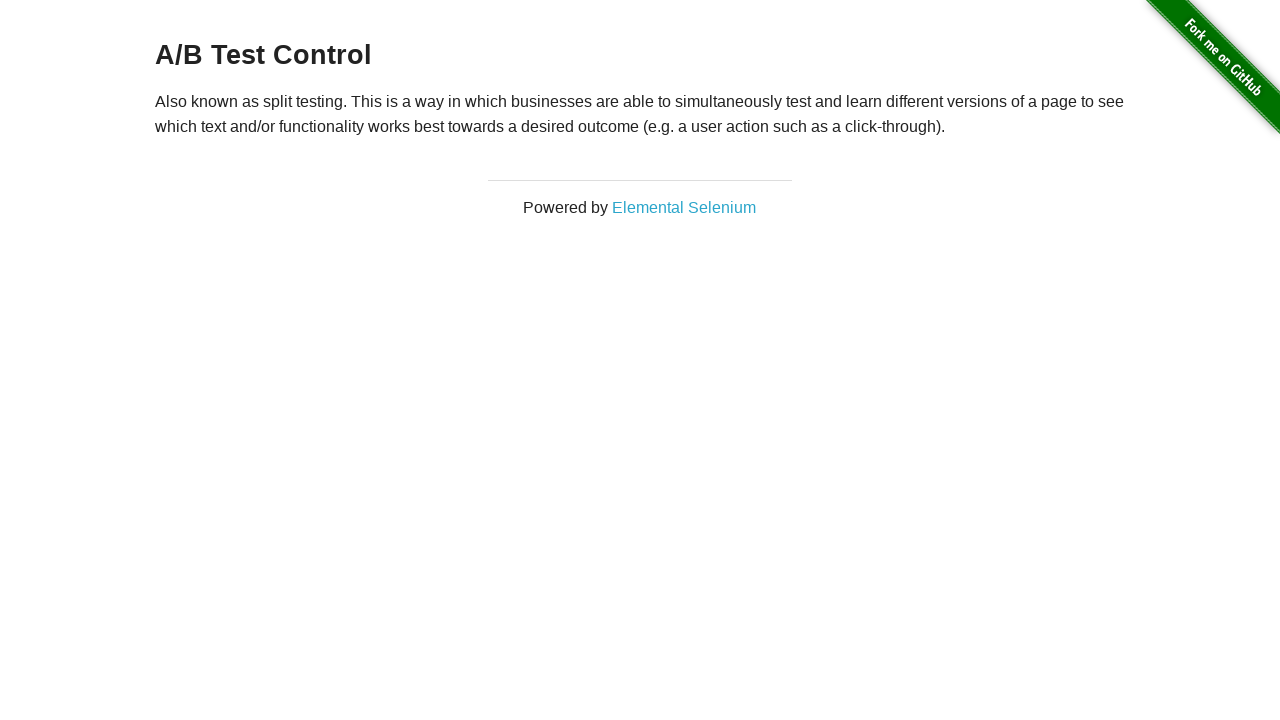

Reloaded page after adding opt-out cookie
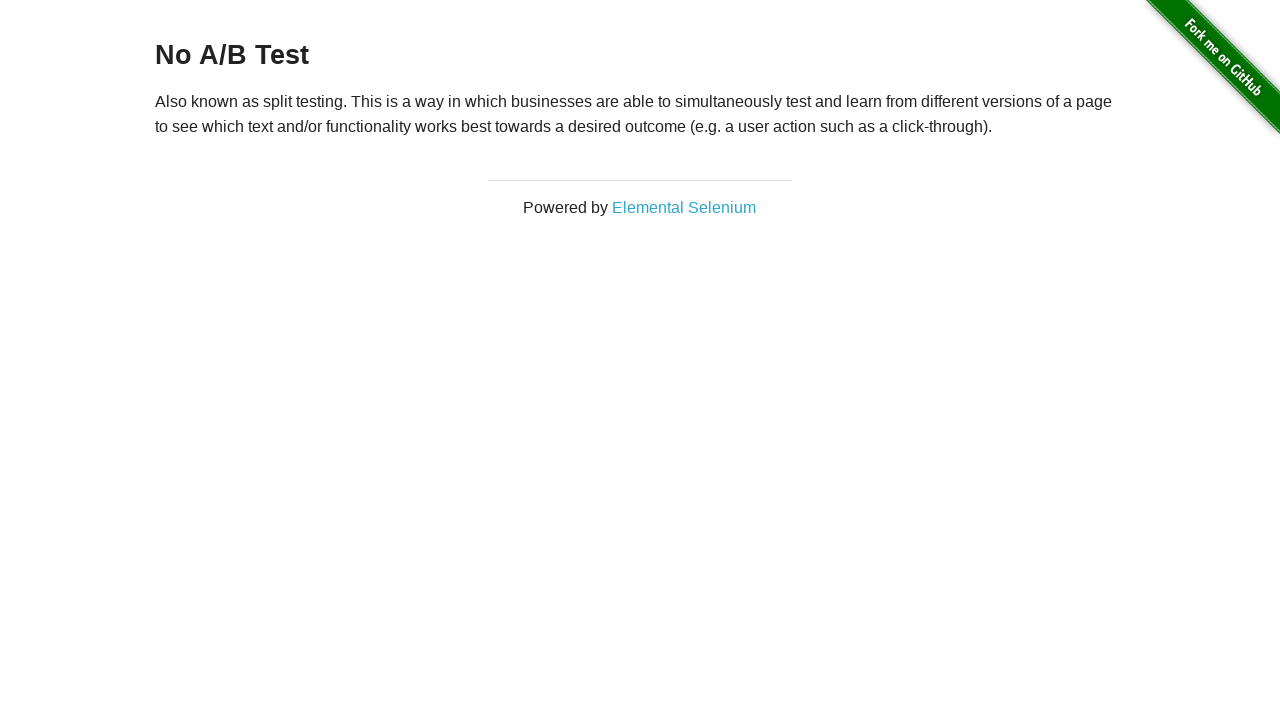

Verified h3 heading is present after opt-out
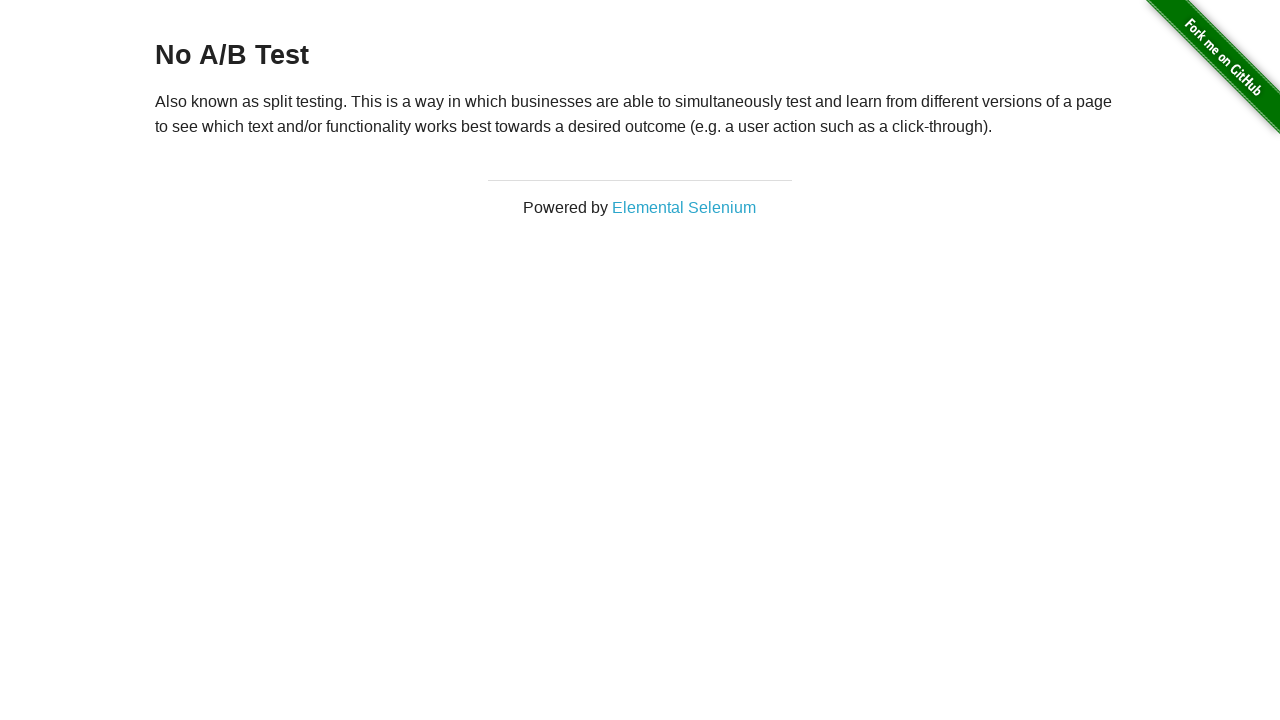

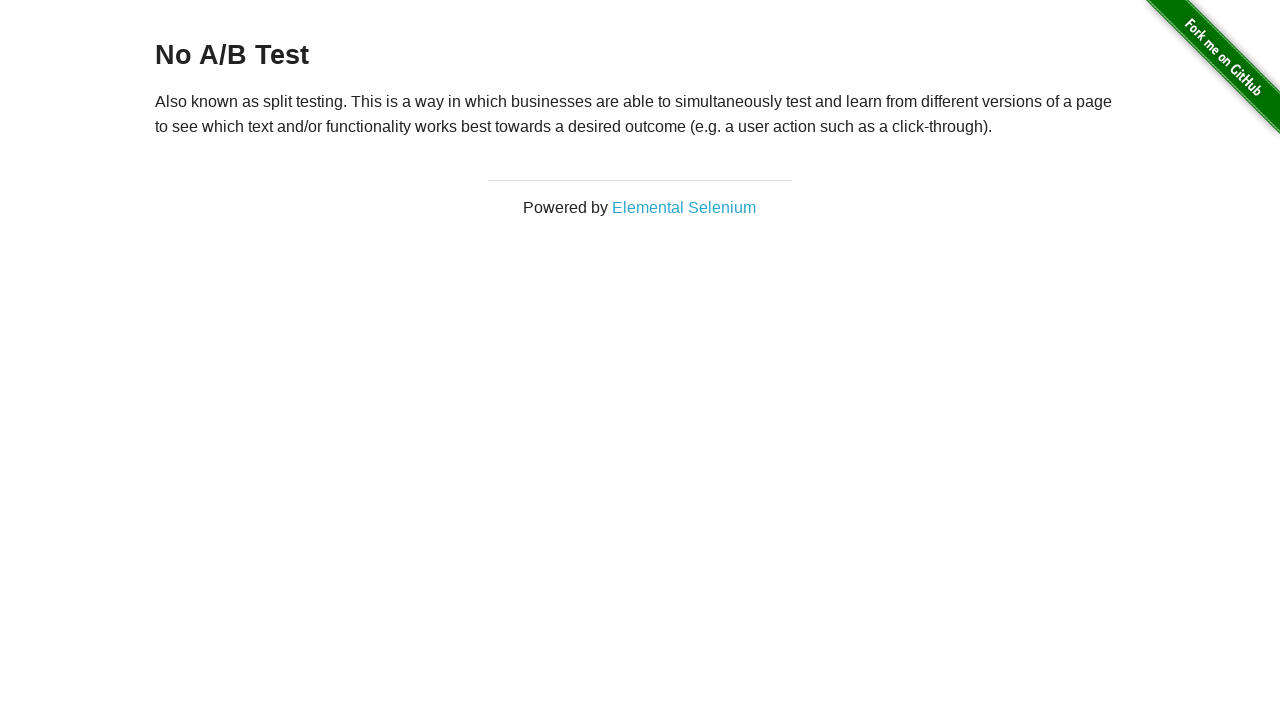